Tests right-click context menu interaction on a Selenium course content page by right-clicking on a specific element and navigating through context menu options.

Starting URL: http://greenstech.in/selenium-course-content.html

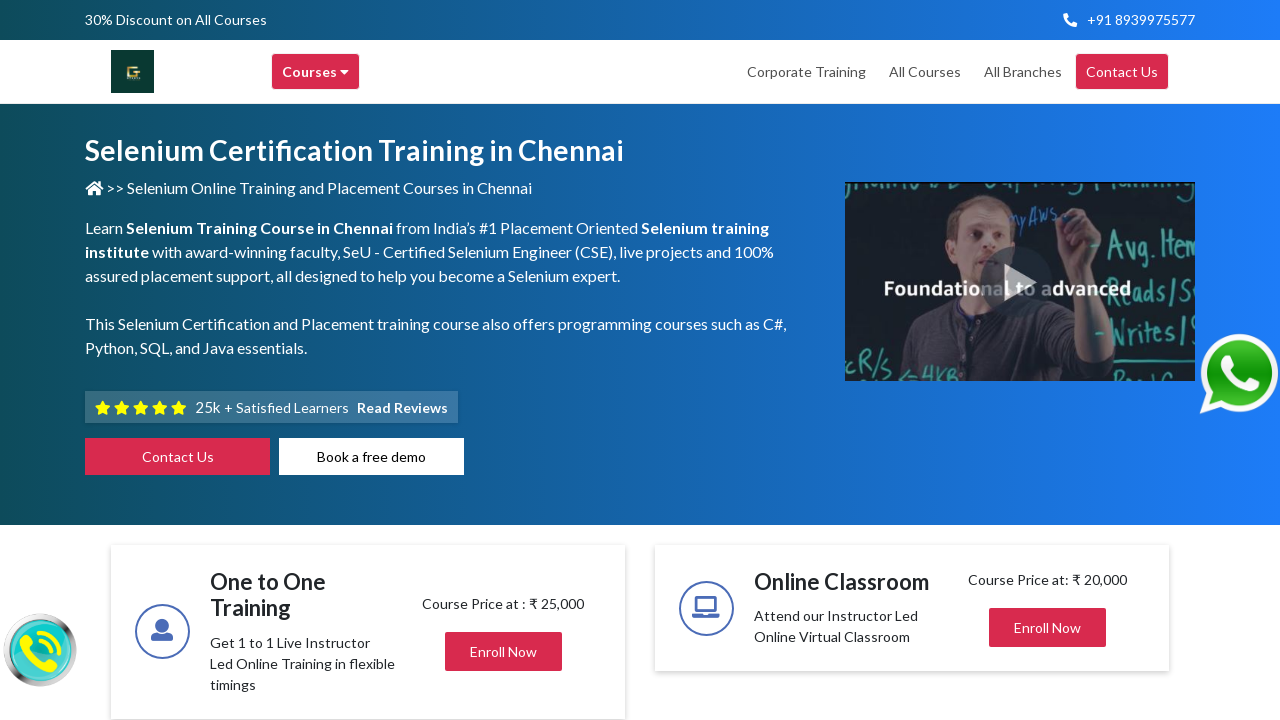

Set viewport size to 1920x1080
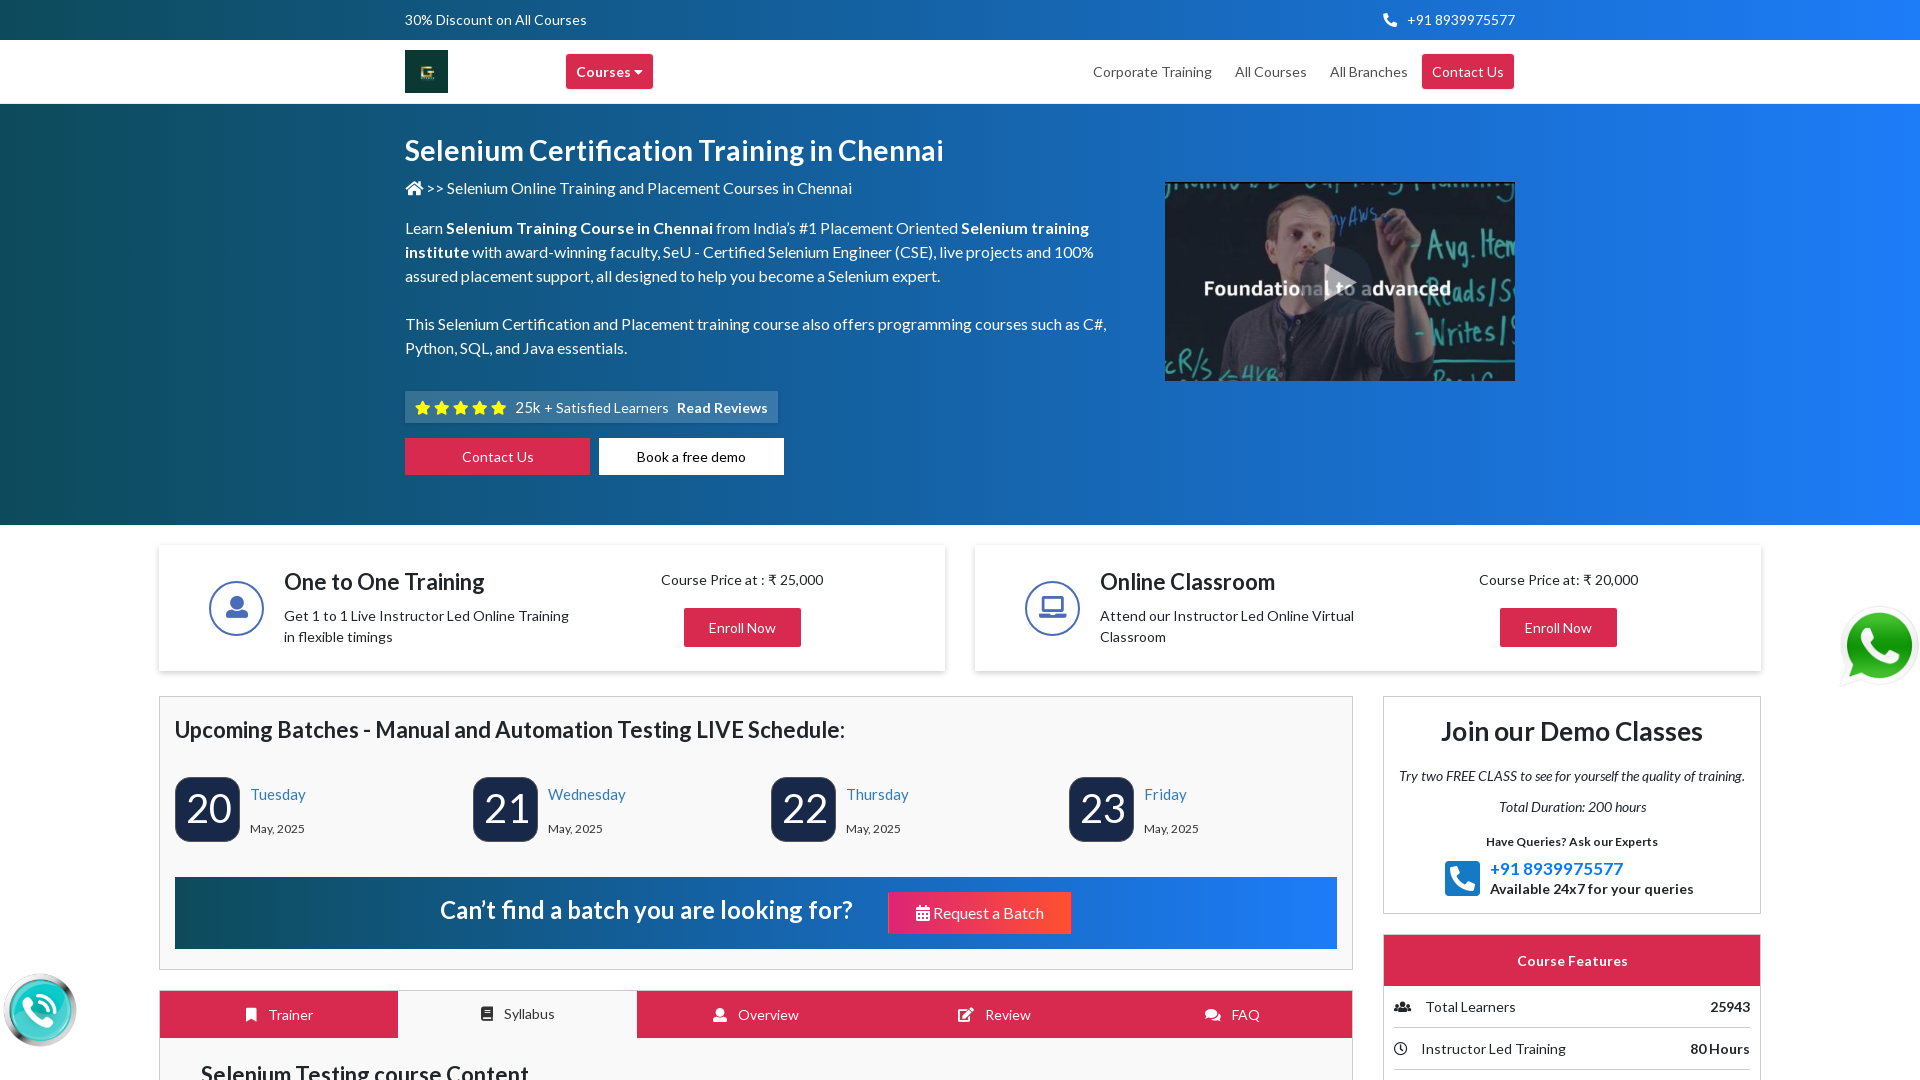

Located target element with data-target='#collapse304'
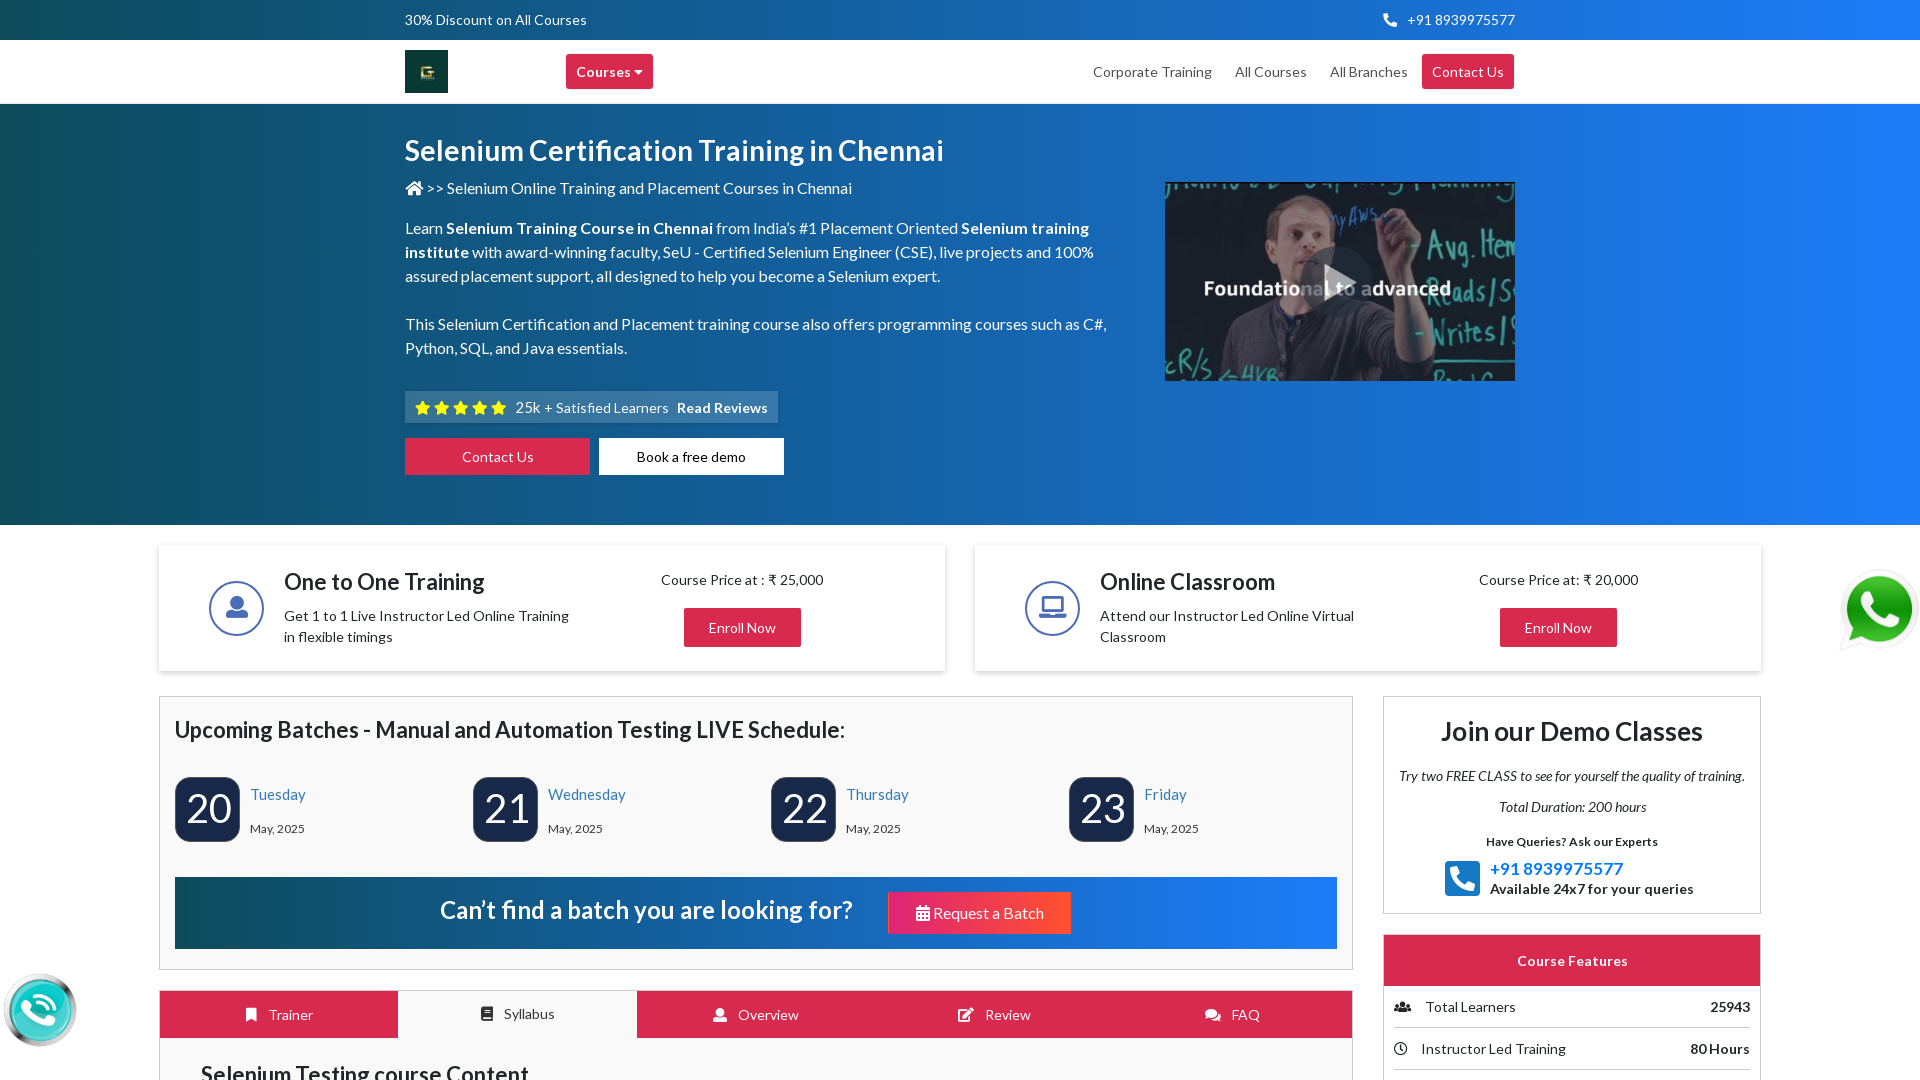

Target element became visible
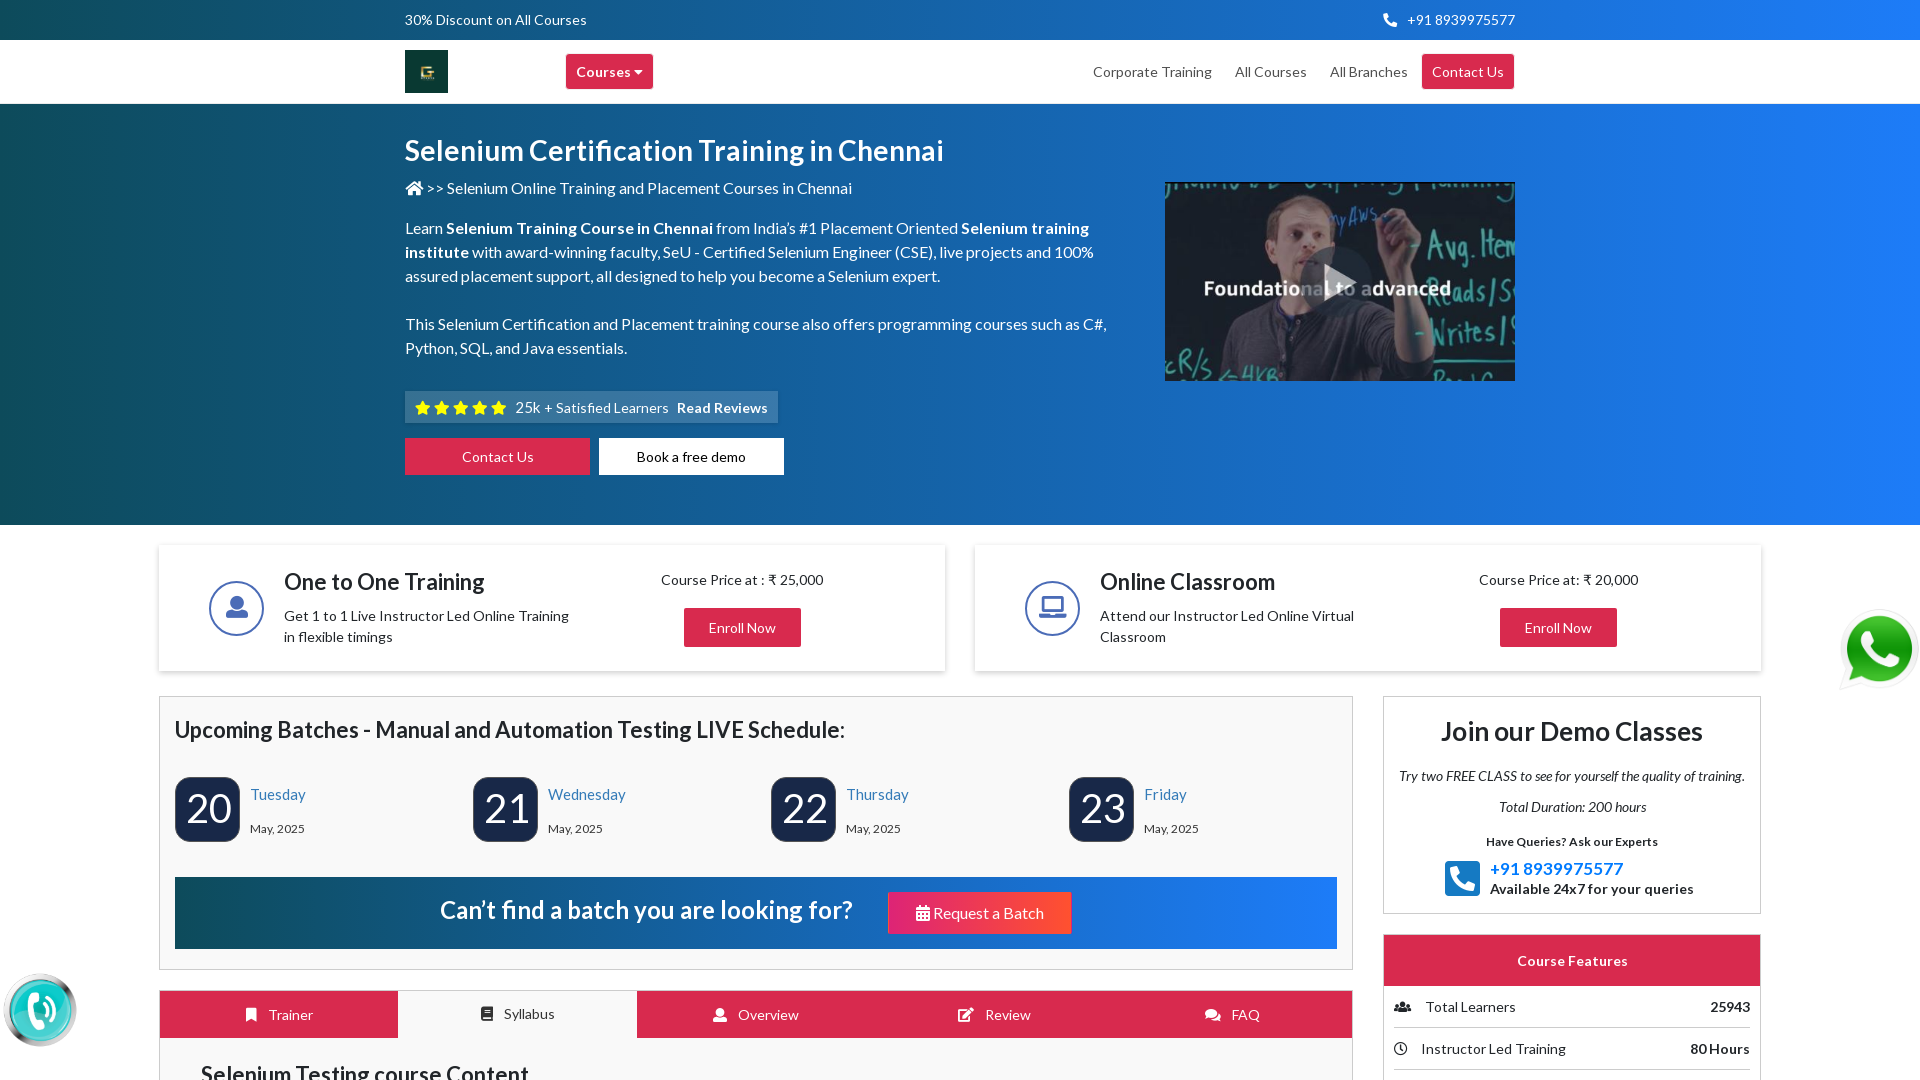

Right-clicked on the target element to open context menu at (1572, 541) on xpath=//div[@data-target='#collapse304']
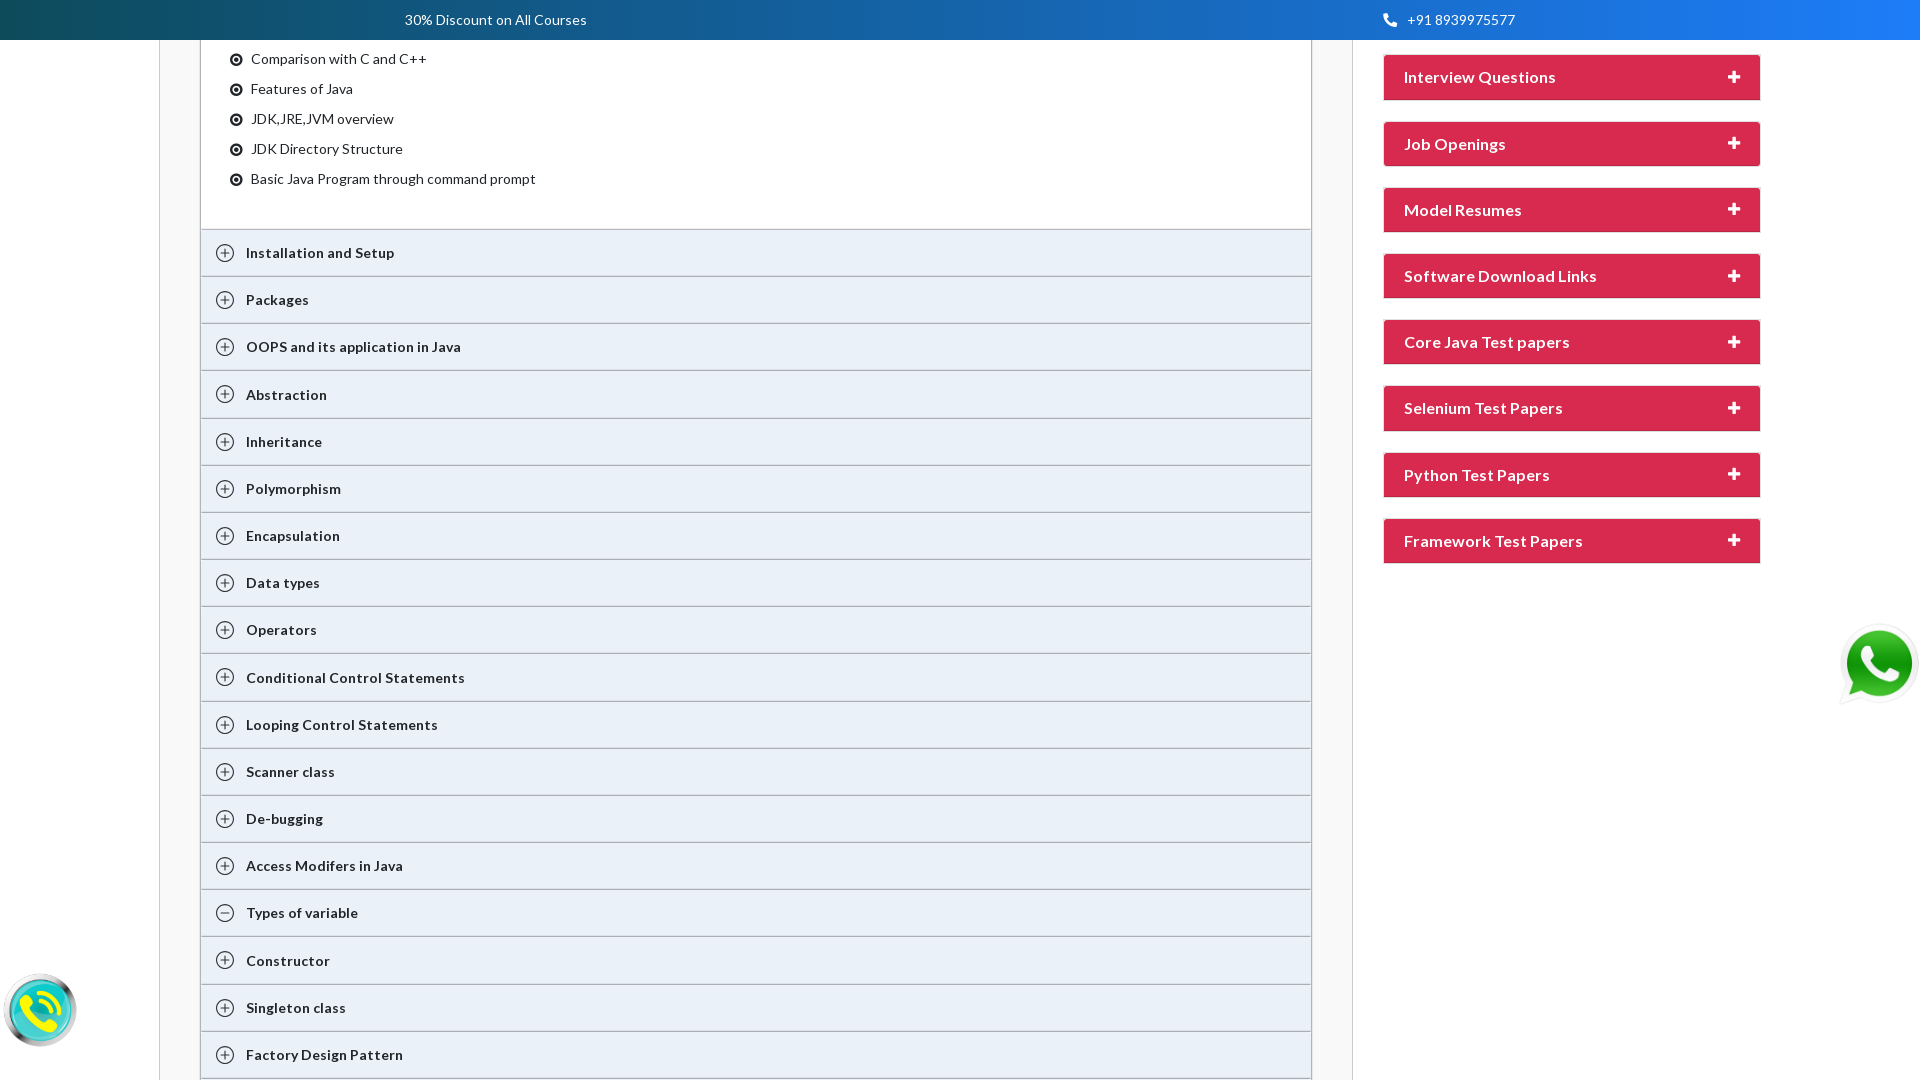

Pressed ArrowDown to navigate context menu (iteration 1/9)
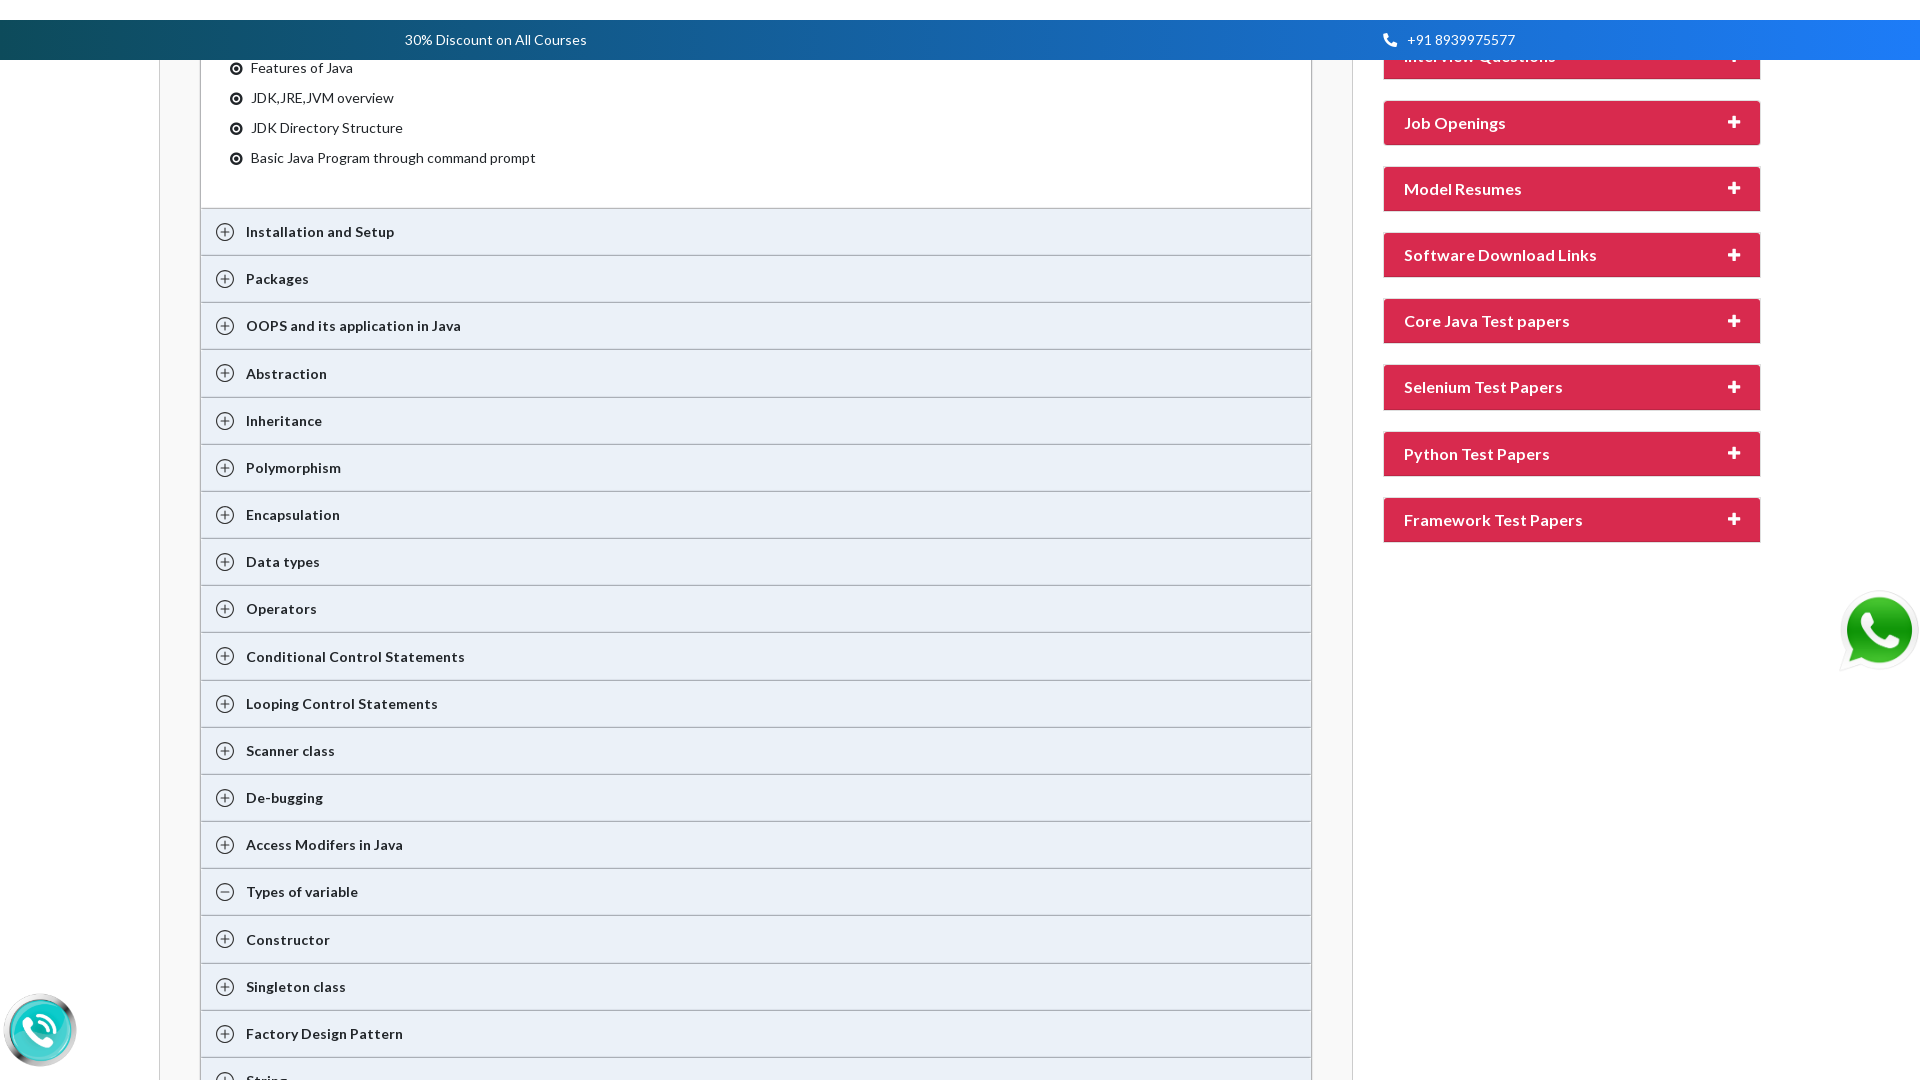

Pressed ArrowDown to navigate context menu (iteration 2/9)
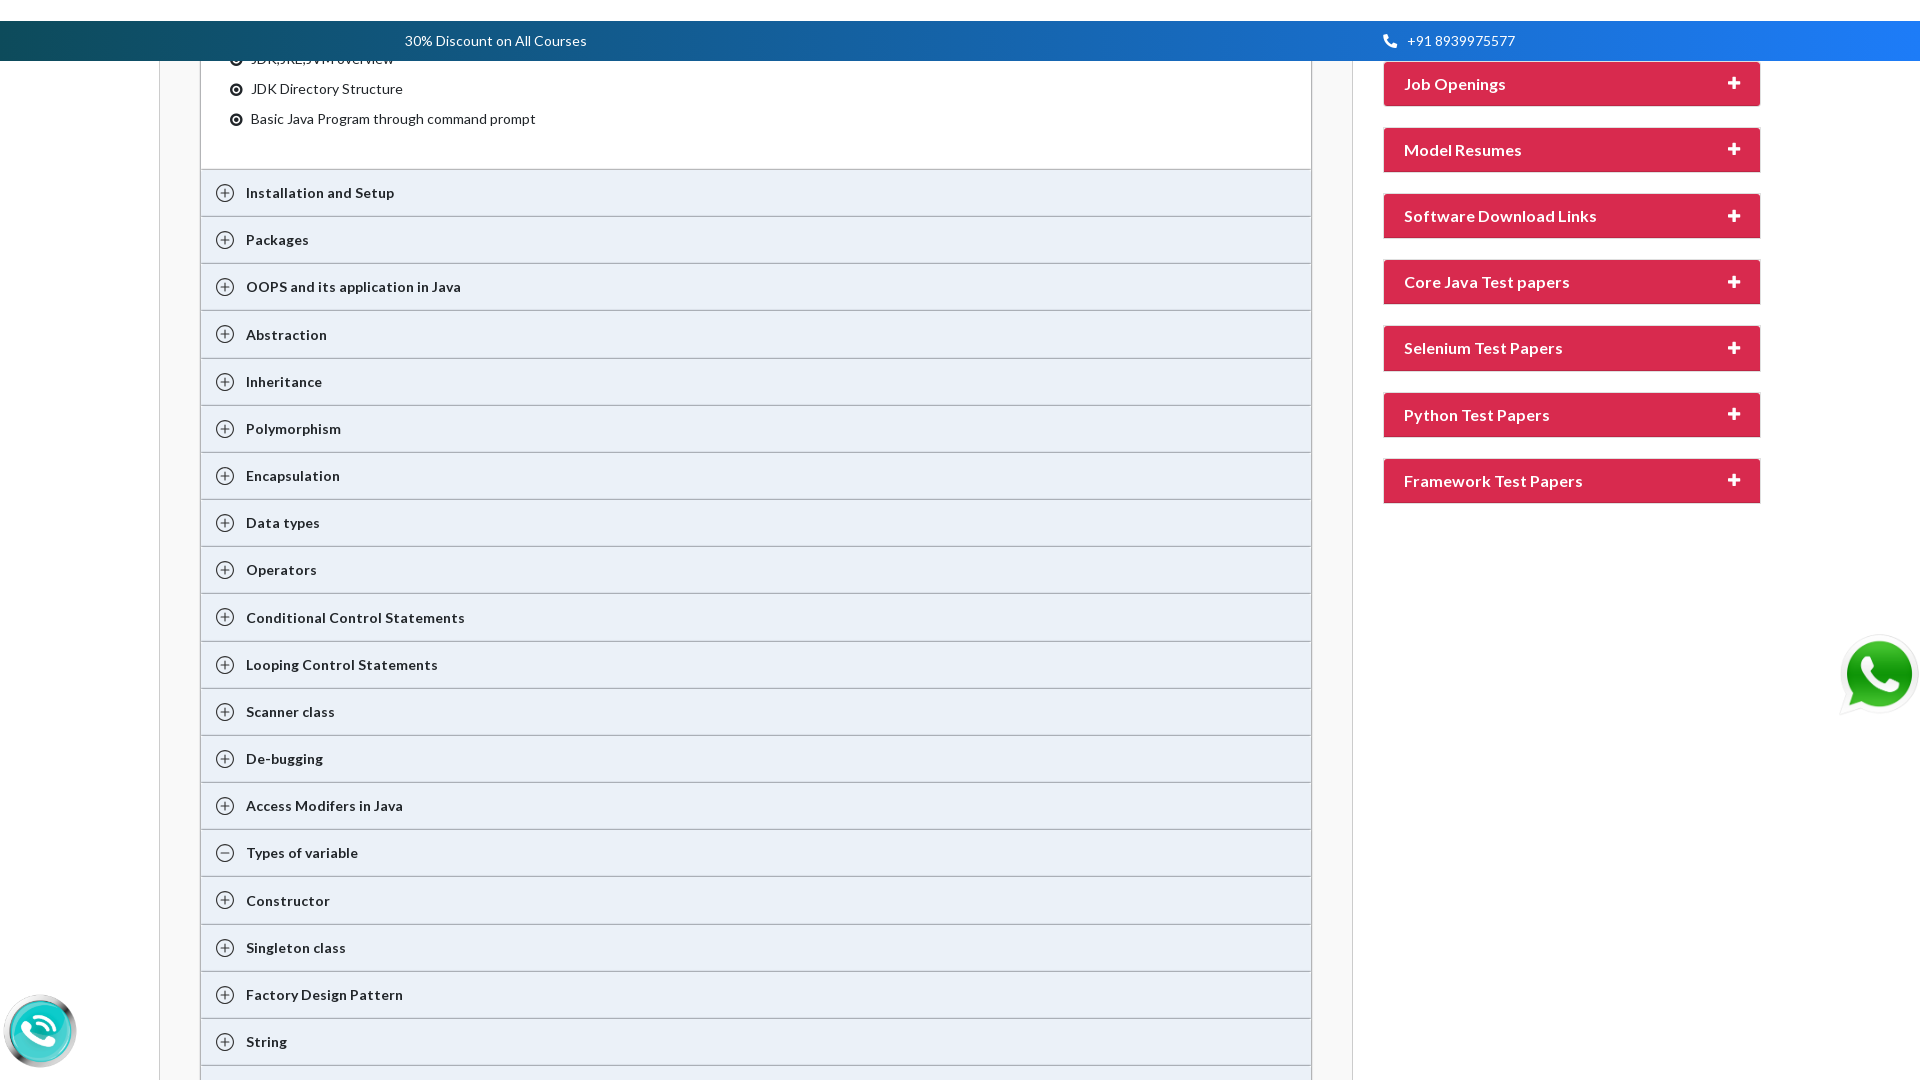

Pressed ArrowDown to navigate context menu (iteration 3/9)
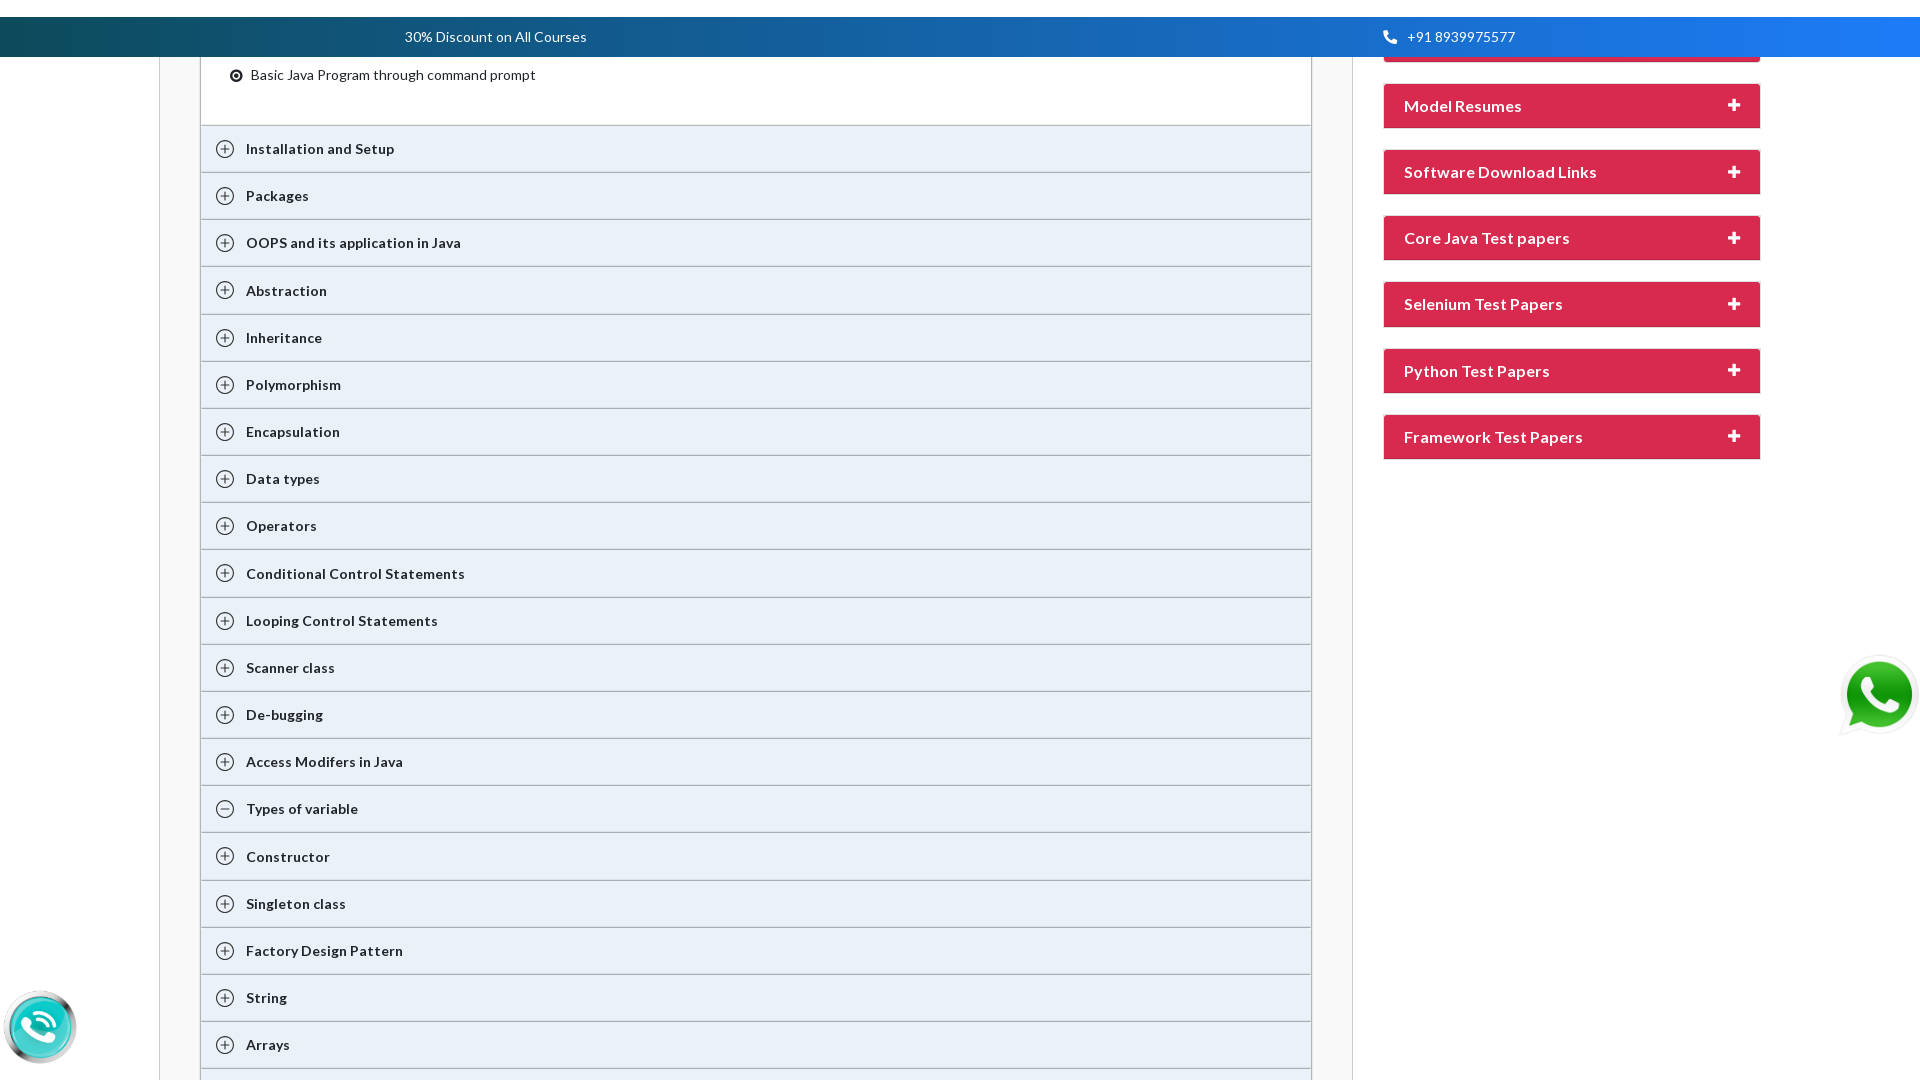

Pressed ArrowDown to navigate context menu (iteration 4/9)
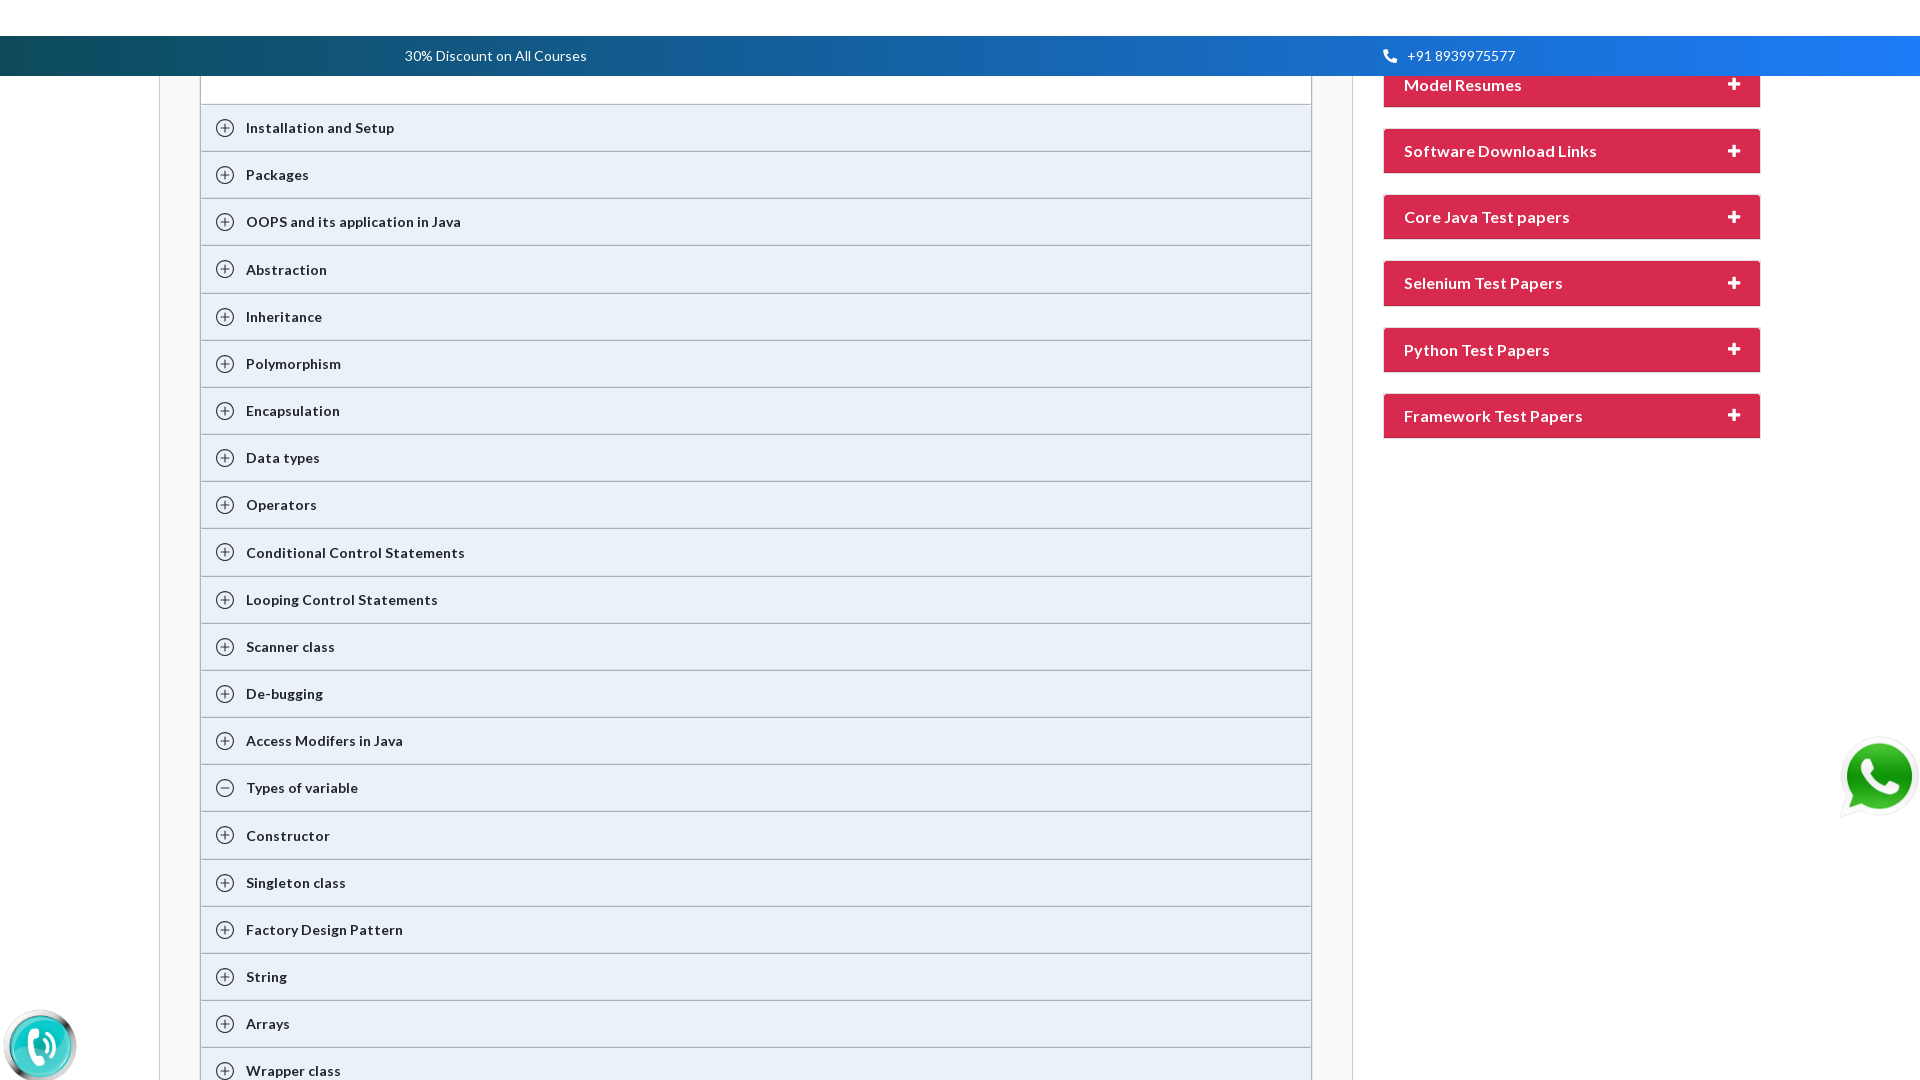

Pressed ArrowDown to navigate context menu (iteration 5/9)
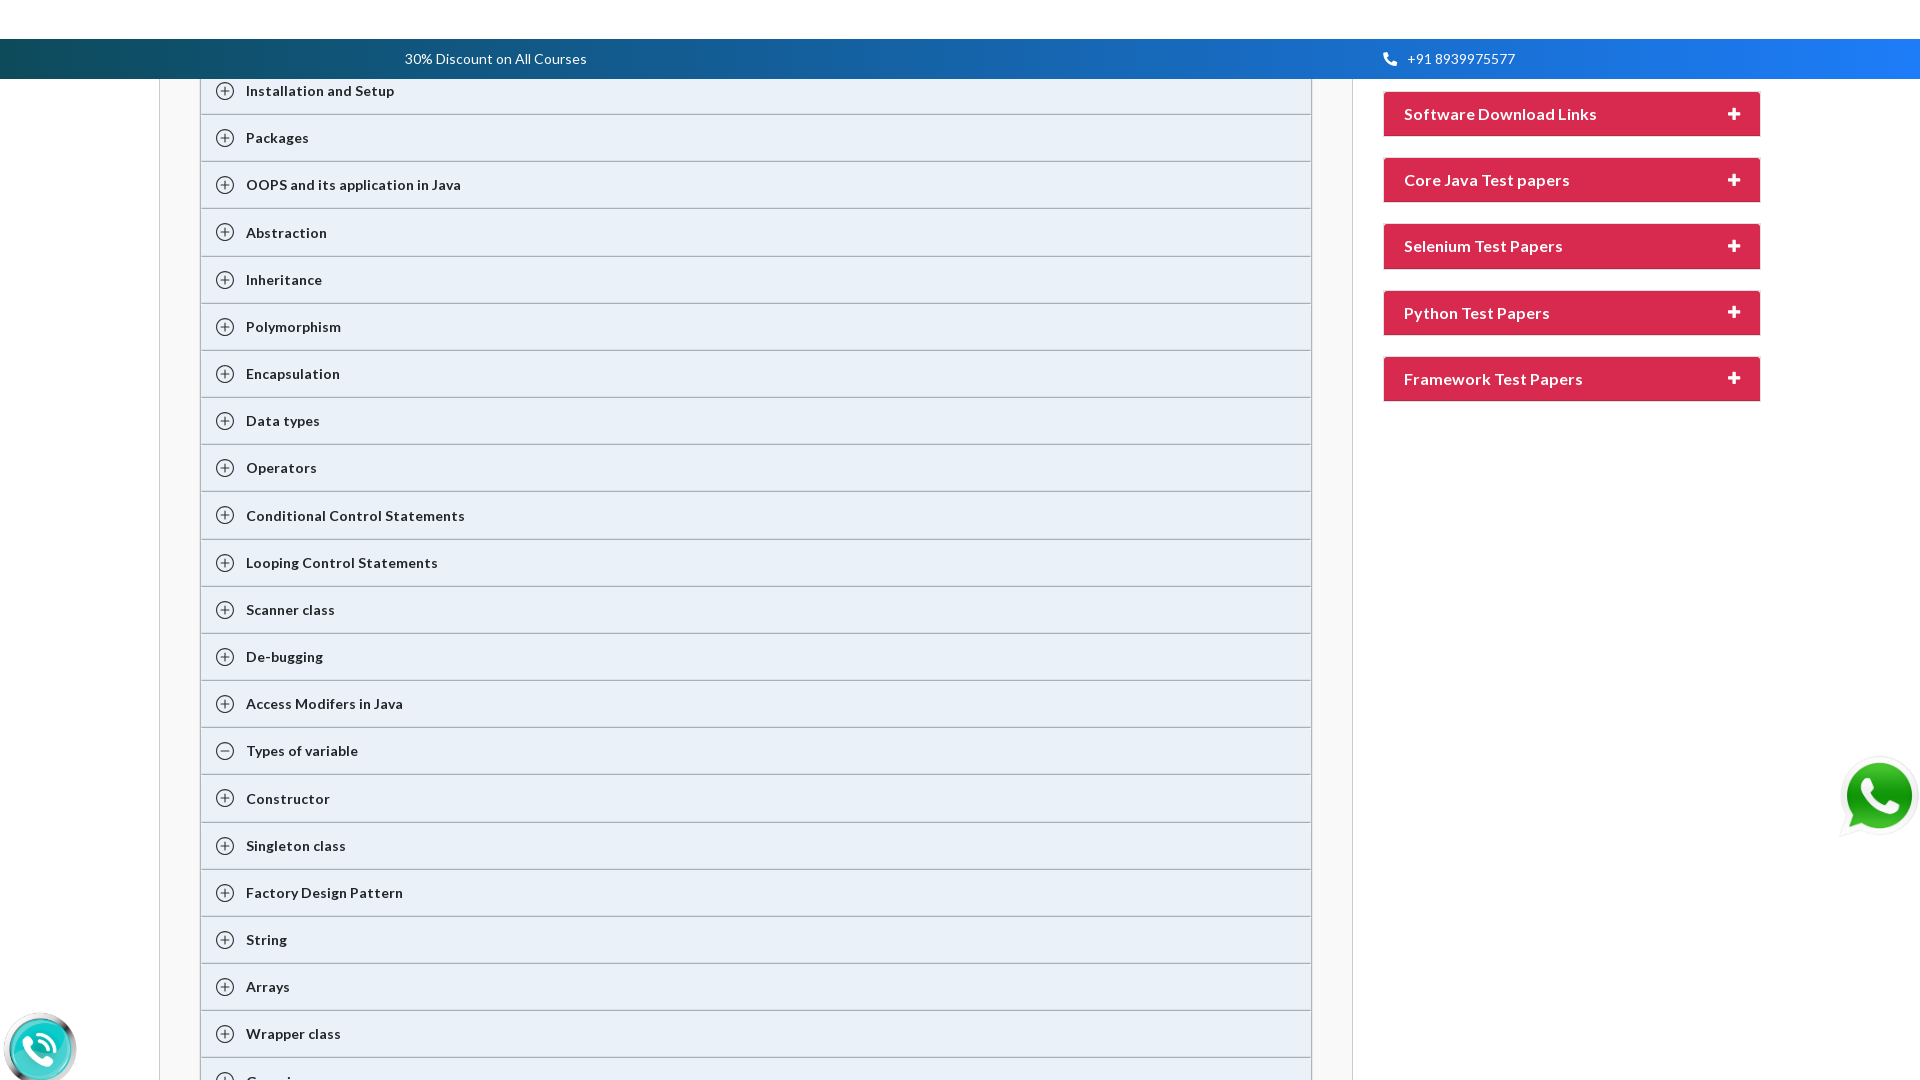

Pressed ArrowDown to navigate context menu (iteration 6/9)
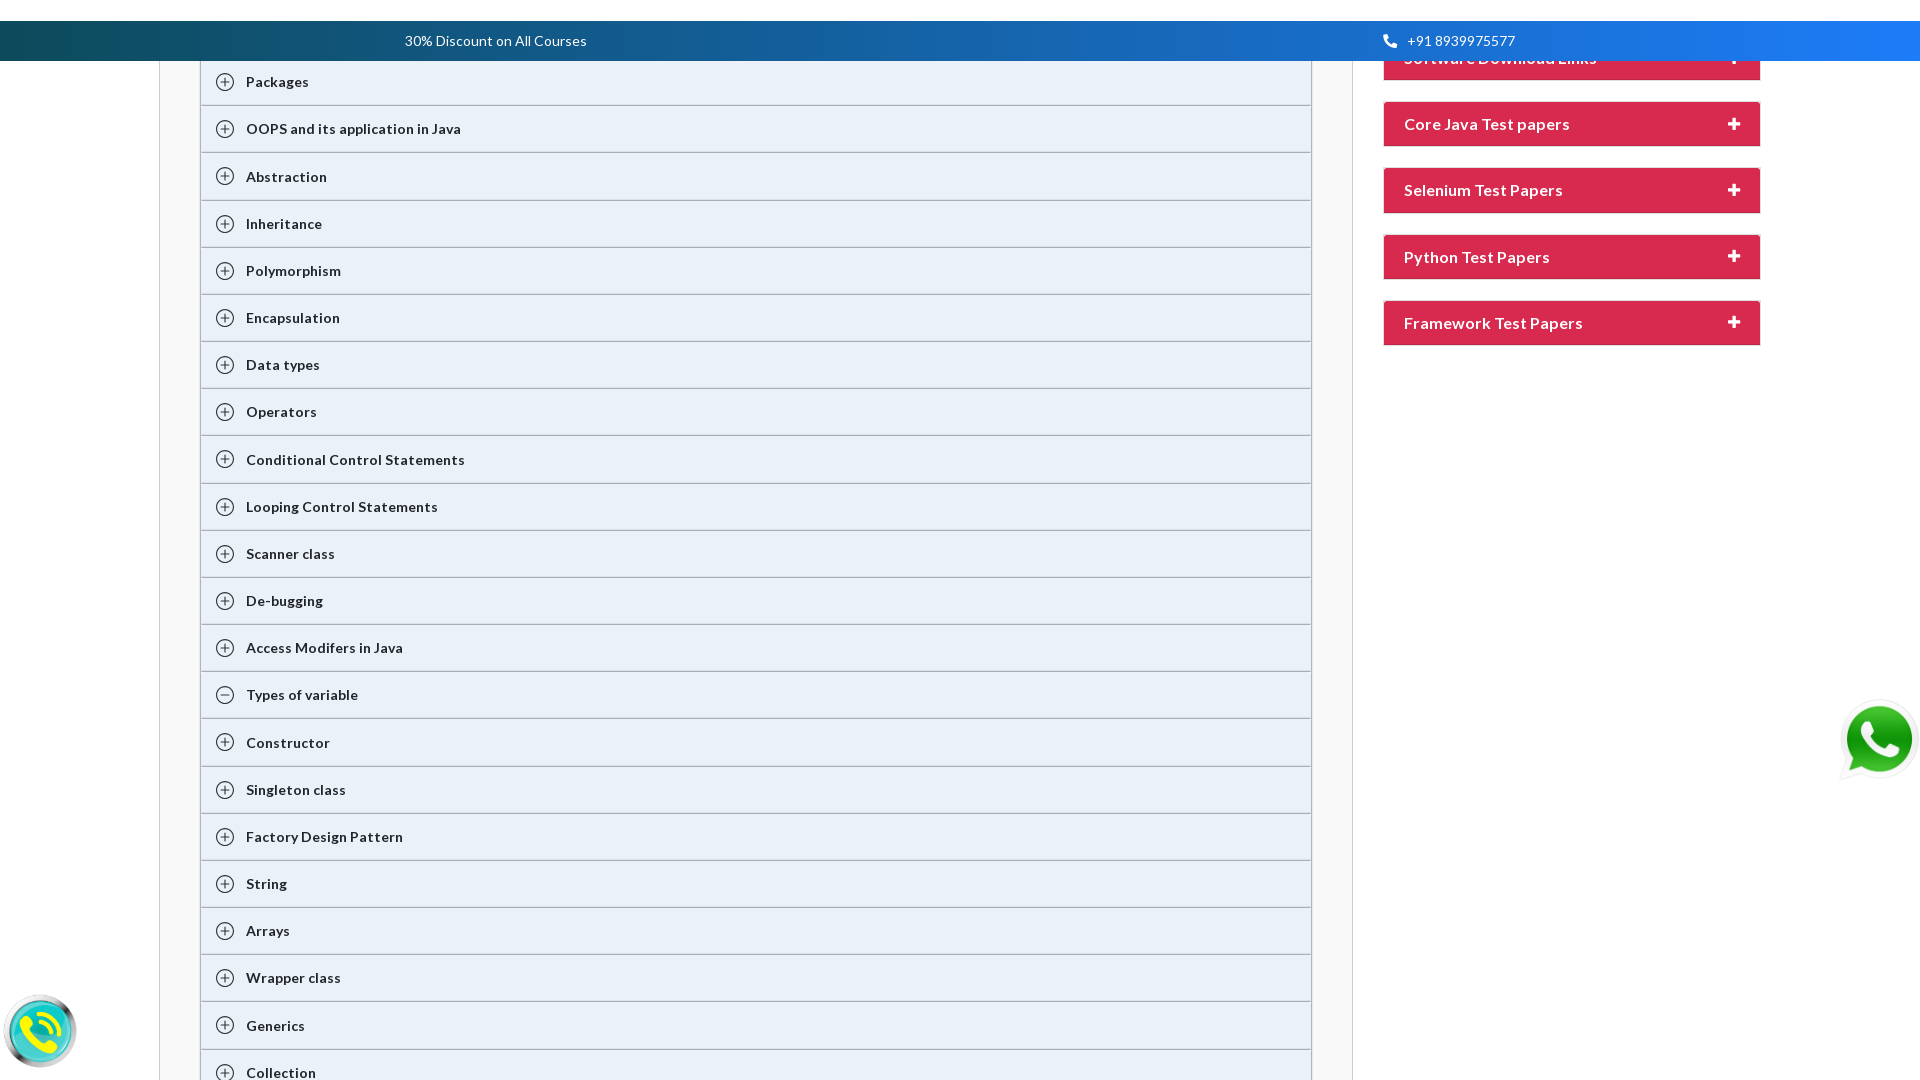

Pressed ArrowDown to navigate context menu (iteration 7/9)
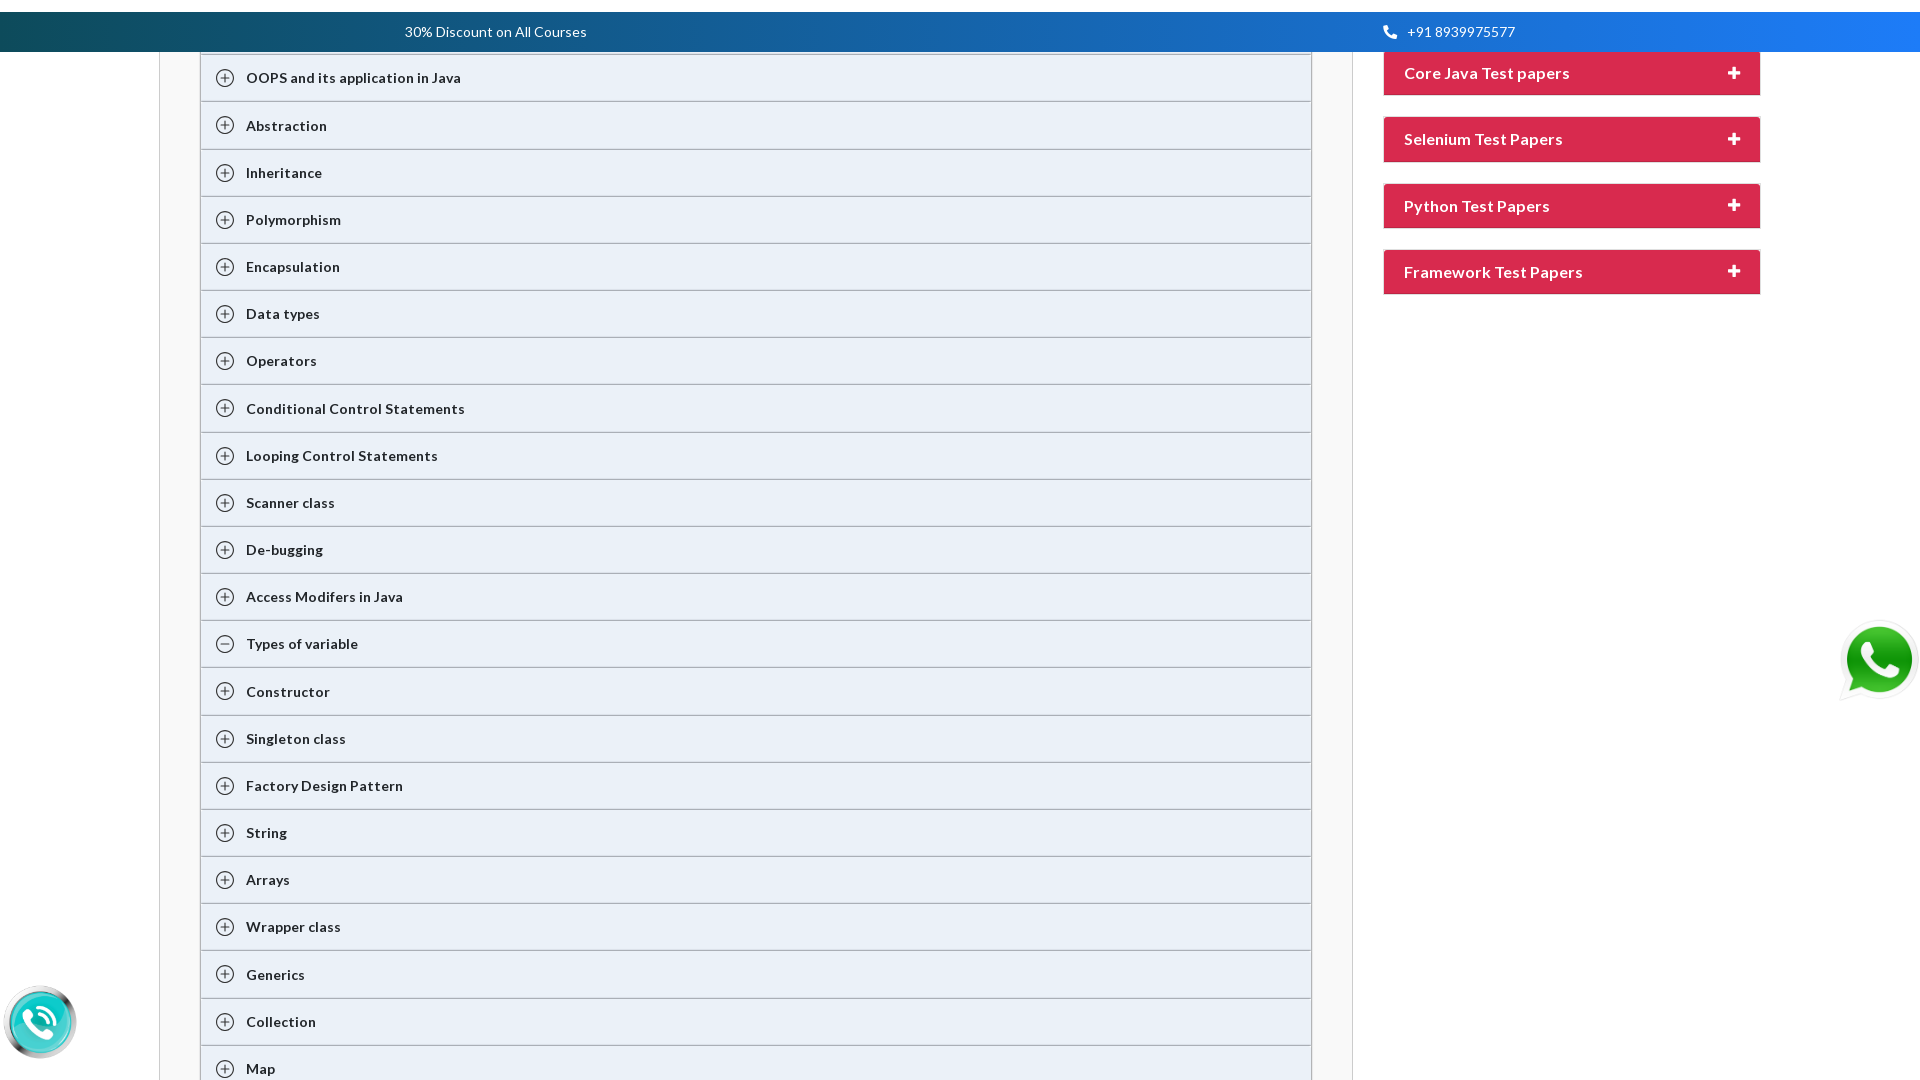

Pressed ArrowDown to navigate context menu (iteration 8/9)
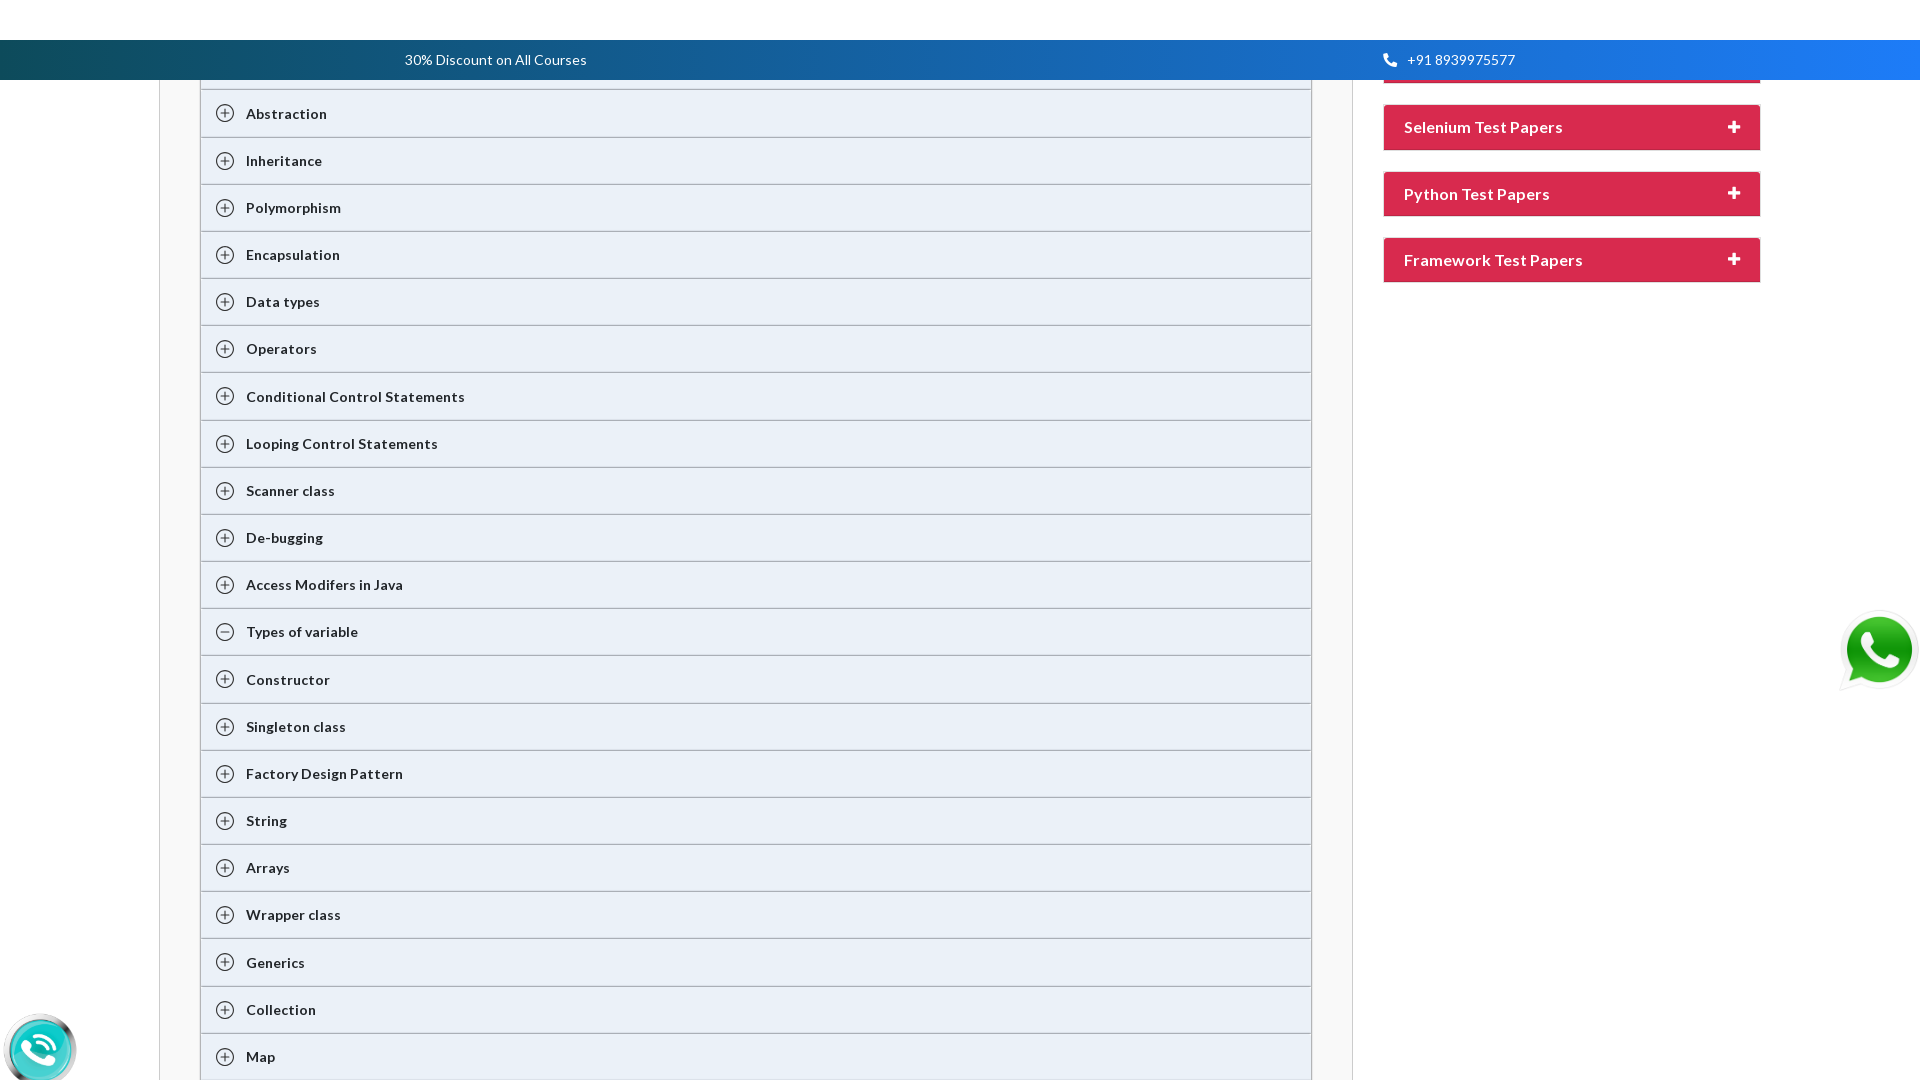

Pressed ArrowDown to navigate context menu (iteration 9/9)
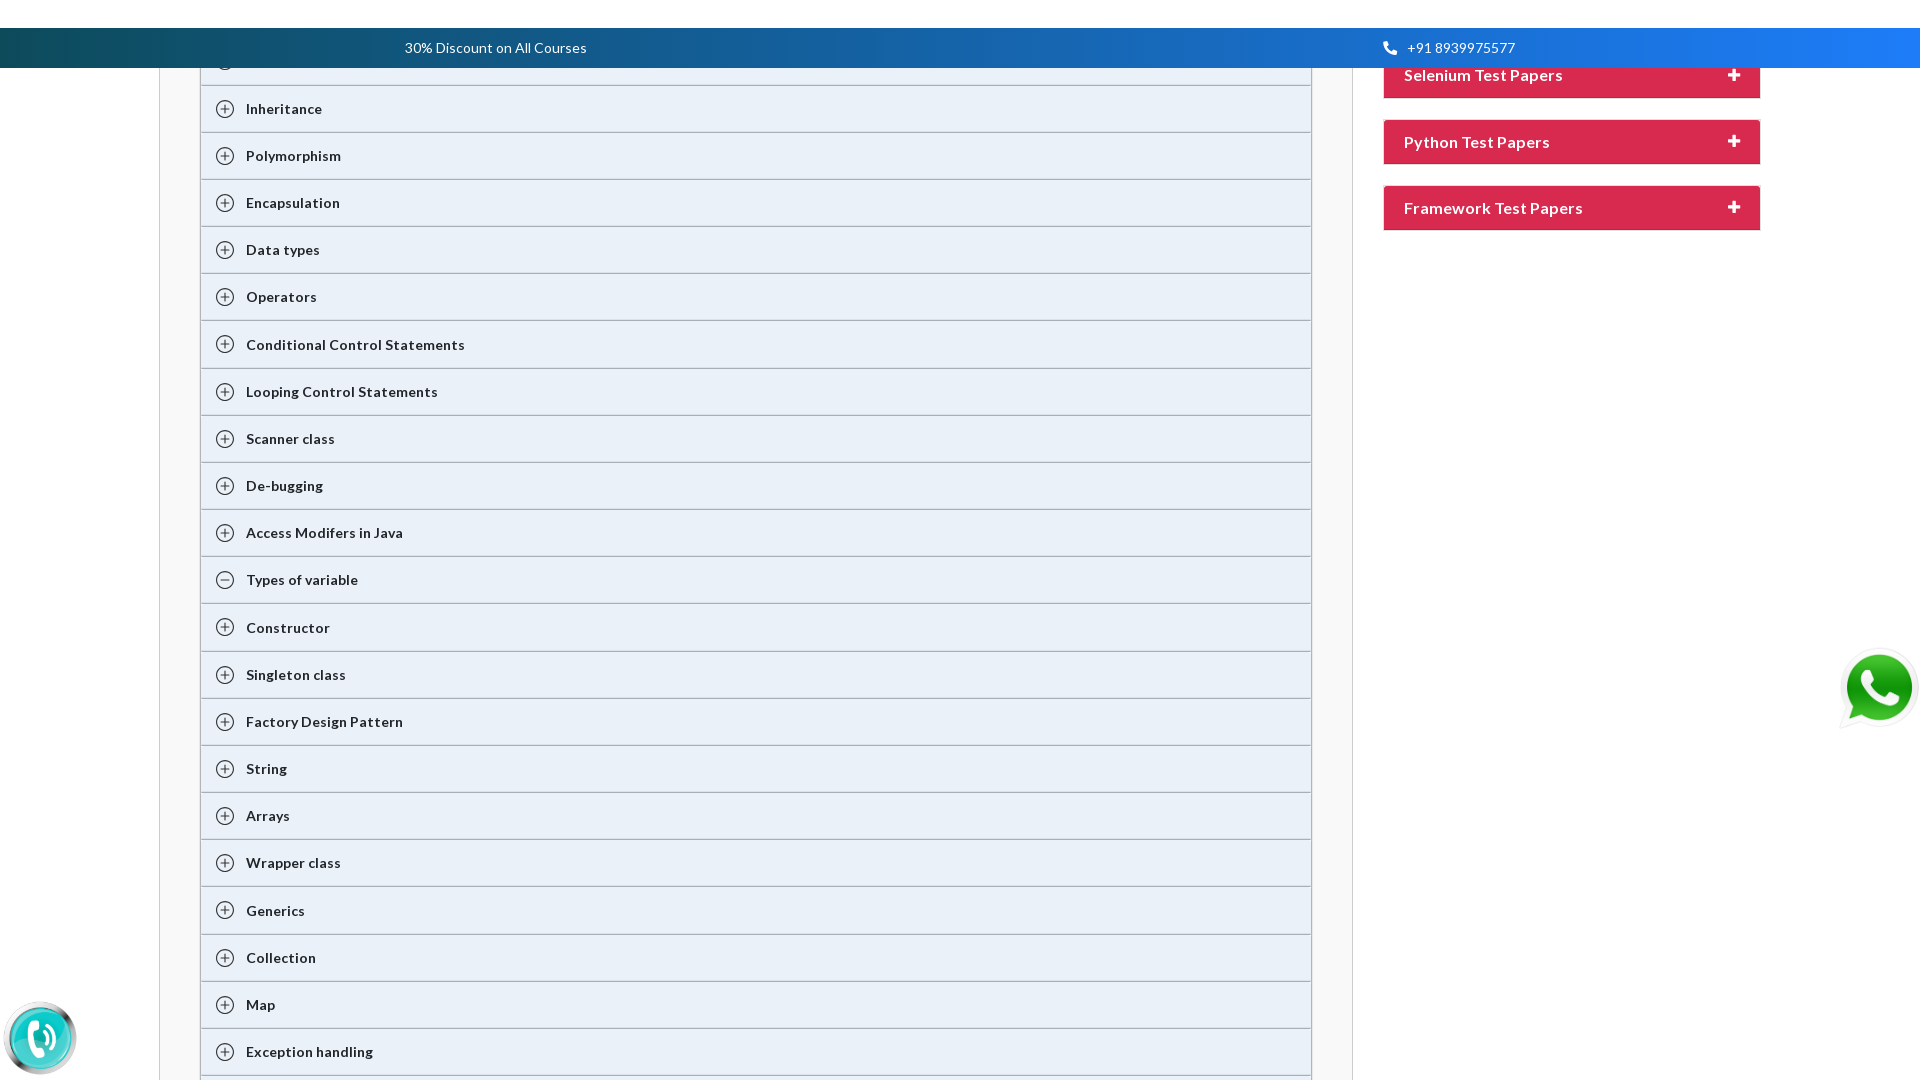

Pressed Enter to select context menu option
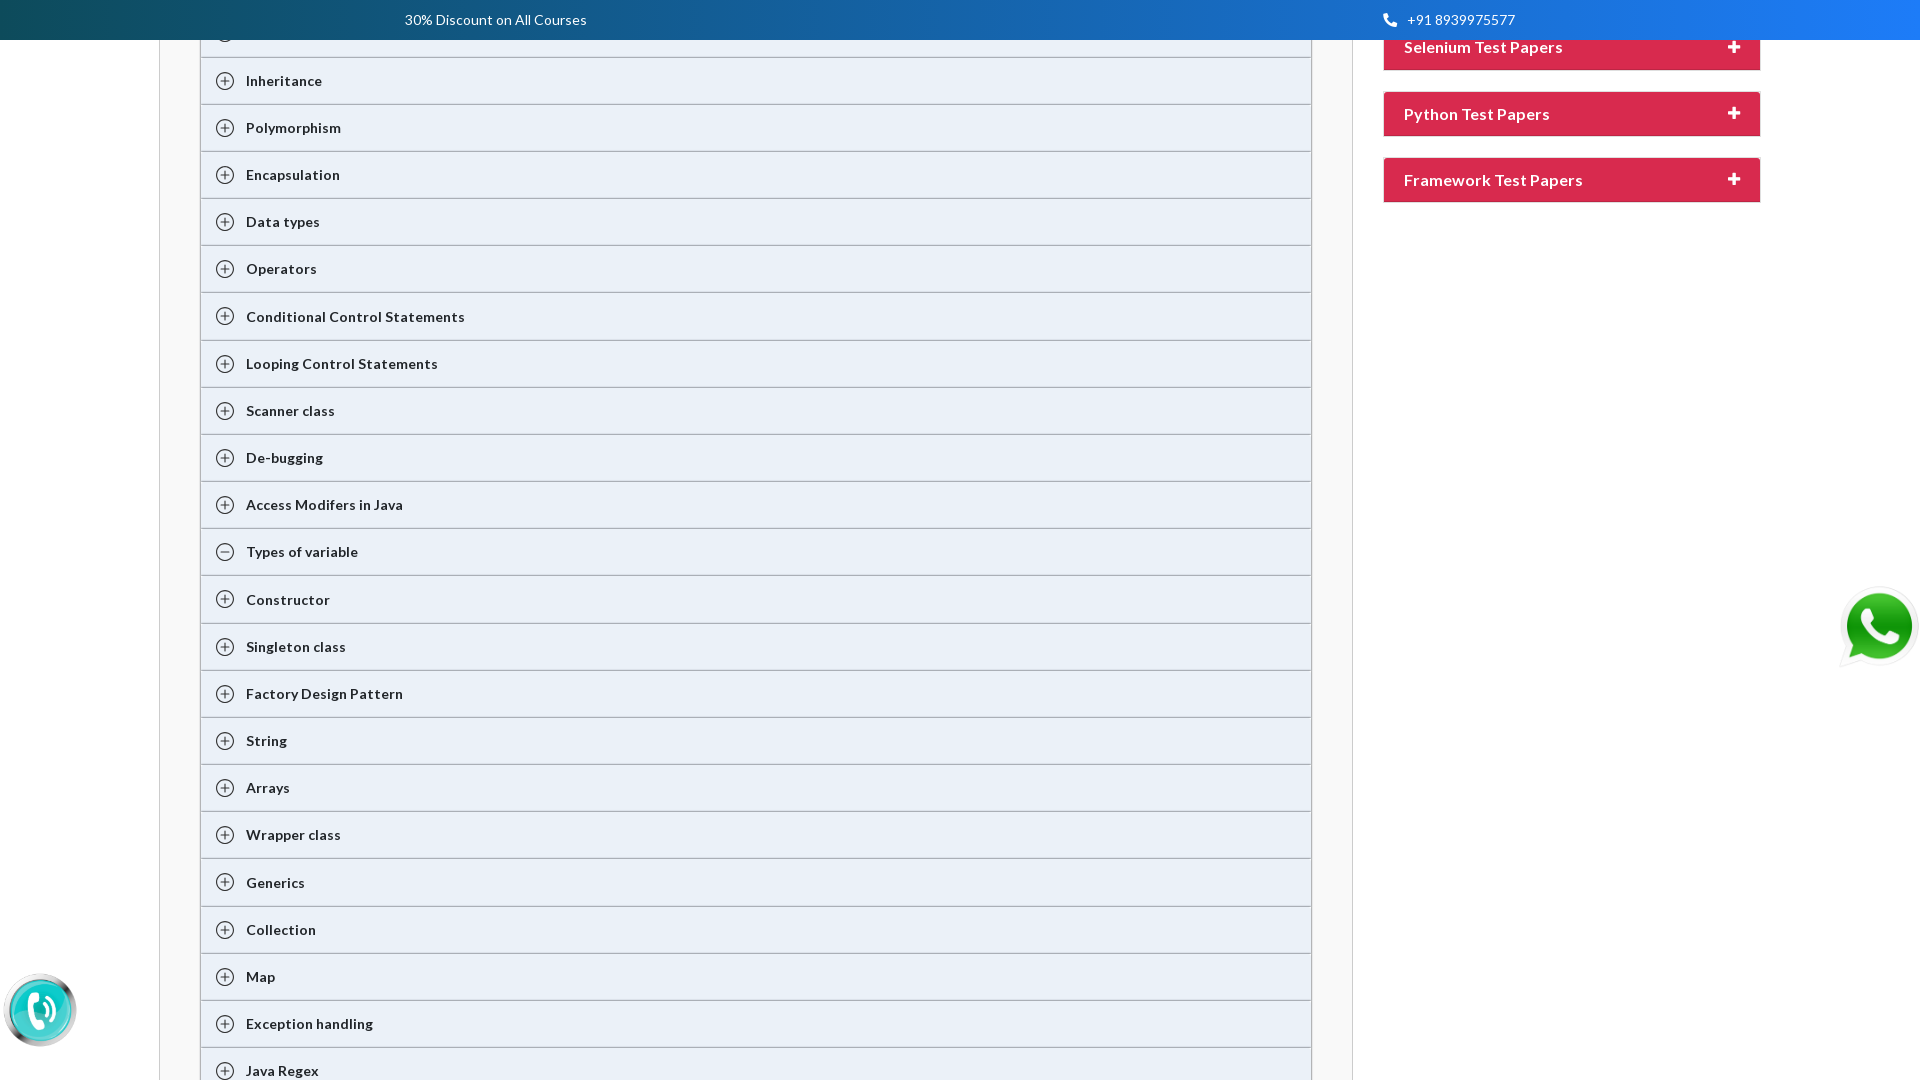

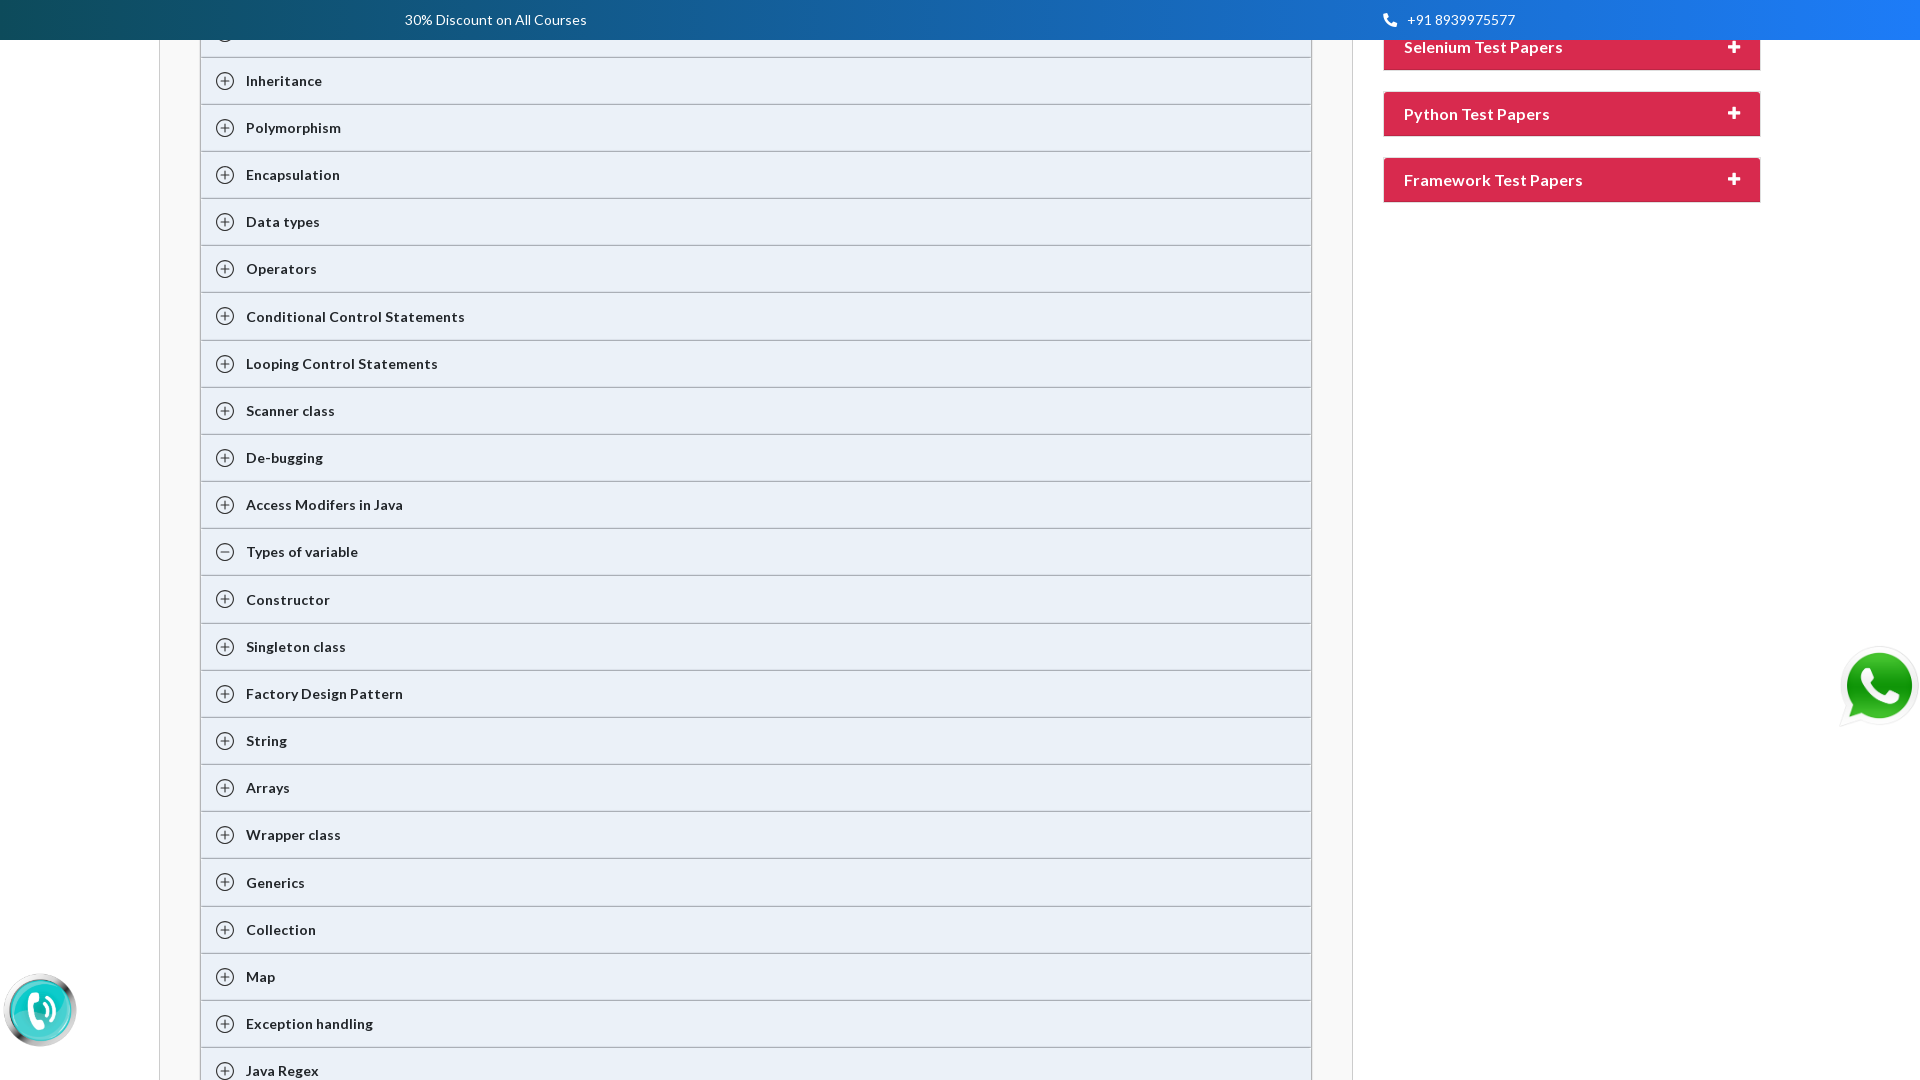